Navigates through the Mars Hemispheres gallery, clicking on each hemisphere image to view the wide image, then navigating back to the main page

Starting URL: https://data-class-mars-hemispheres.s3.amazonaws.com/Mars_Hemispheres/index.html

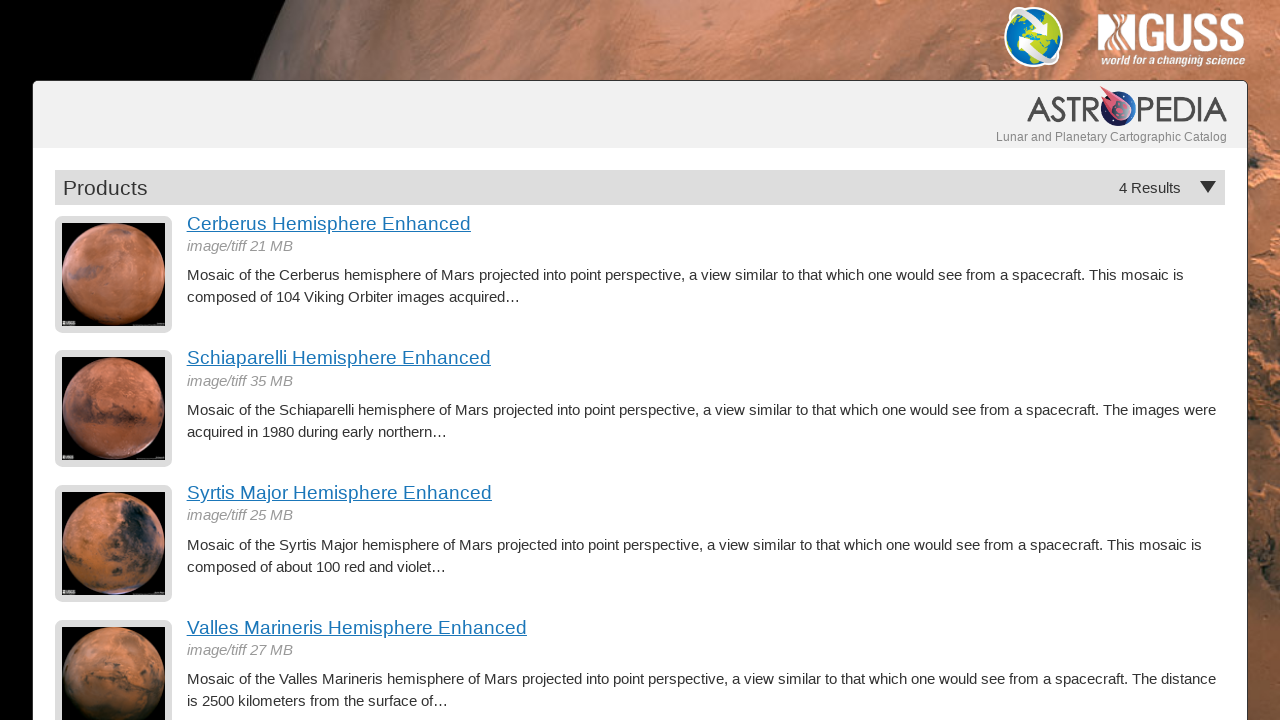

Clicked on first hemisphere image at (114, 274) on xpath=//*[@id="product-section"]/div[2]/div[1]/a/img
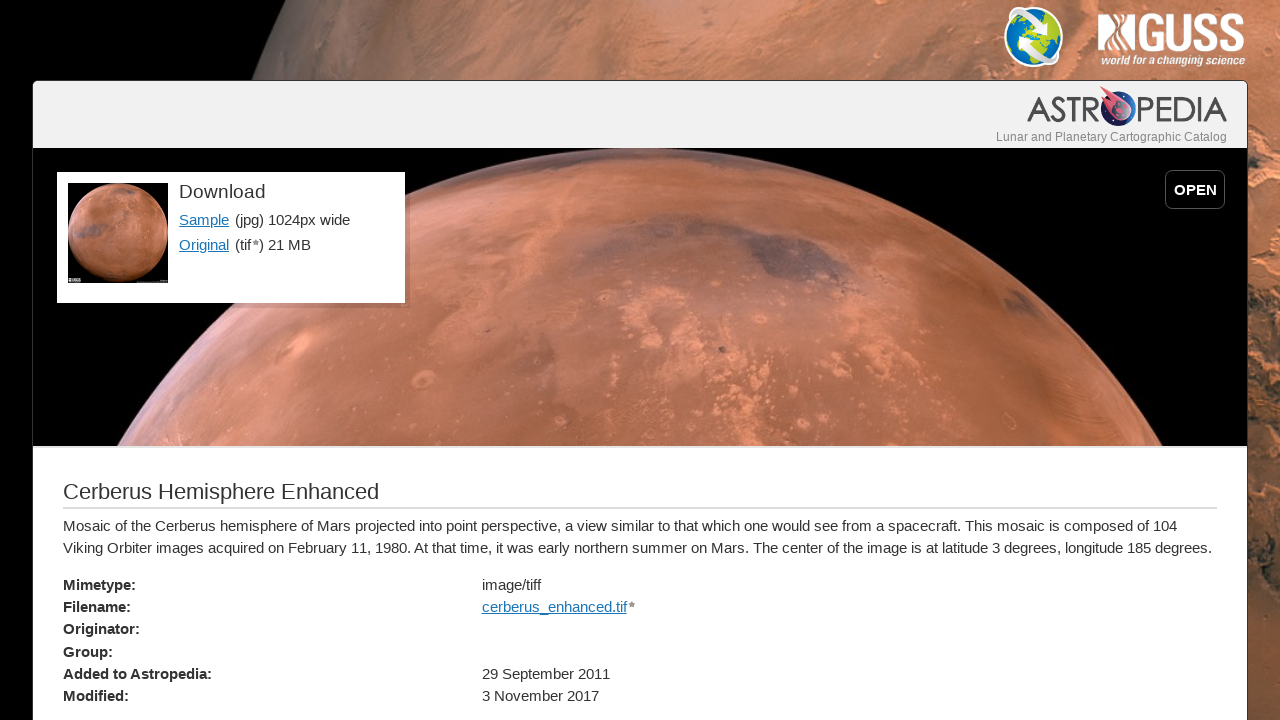

Clicked wide image toggle button for first hemisphere at (1195, 190) on xpath=//*[@id="wide-image-toggle"]
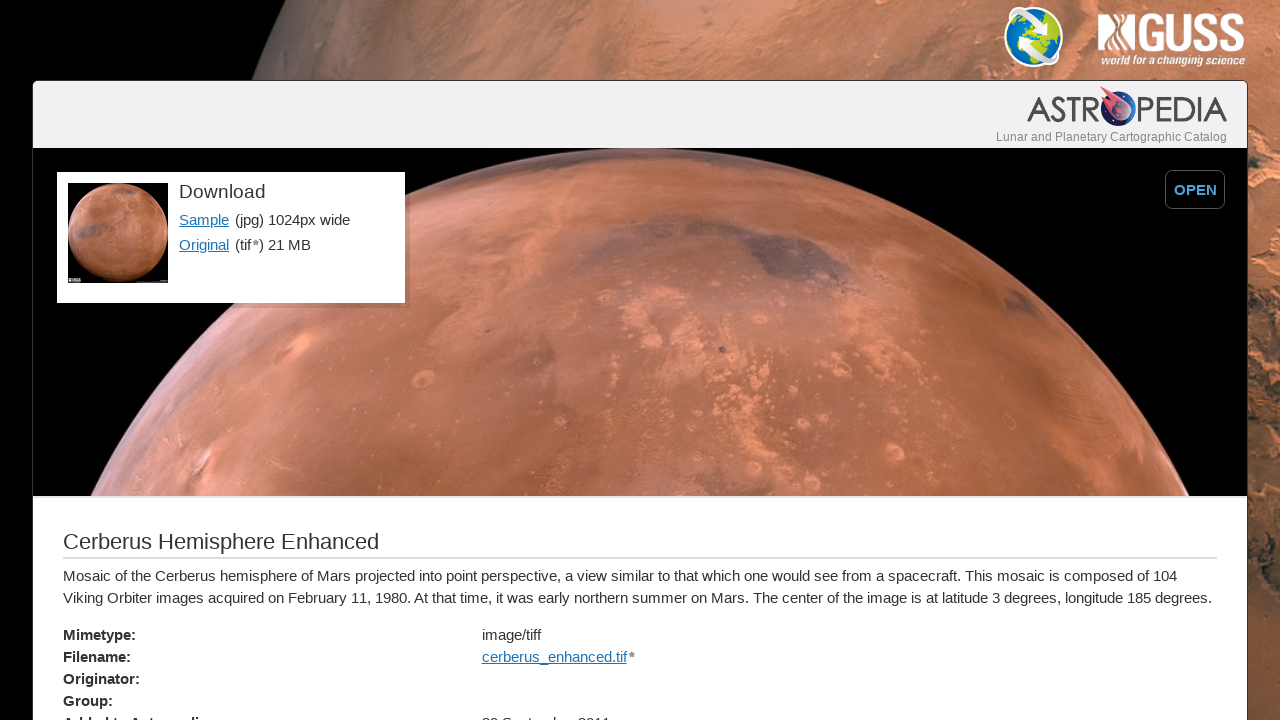

Wide image loaded for first hemisphere
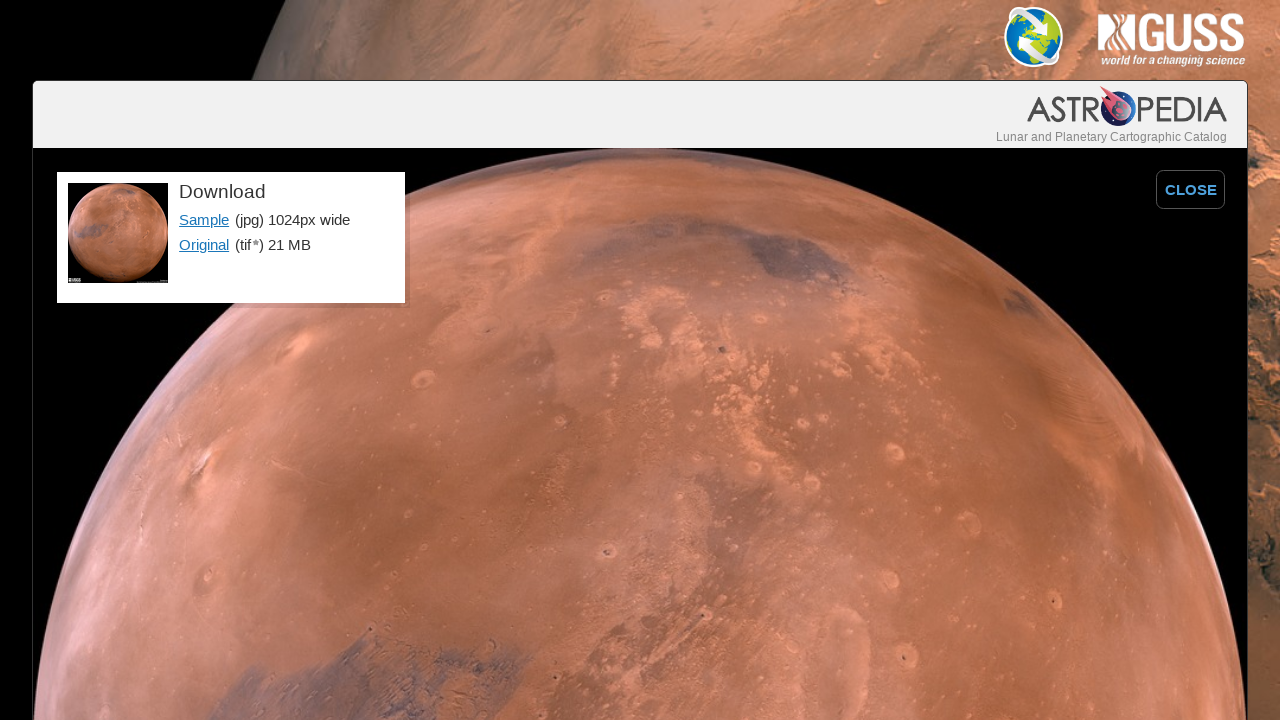

Navigated back to main gallery page
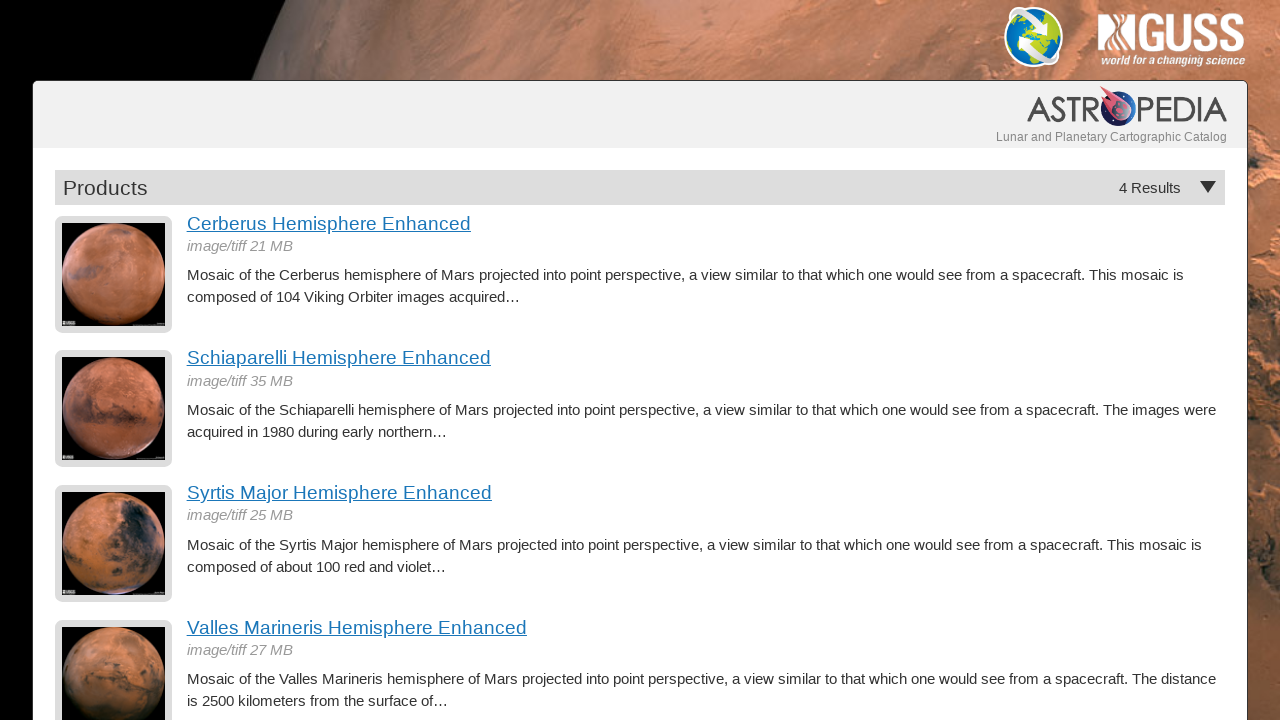

Clicked on second hemisphere image at (114, 409) on xpath=//*[@id="product-section"]/div[2]/div[2]/a/img
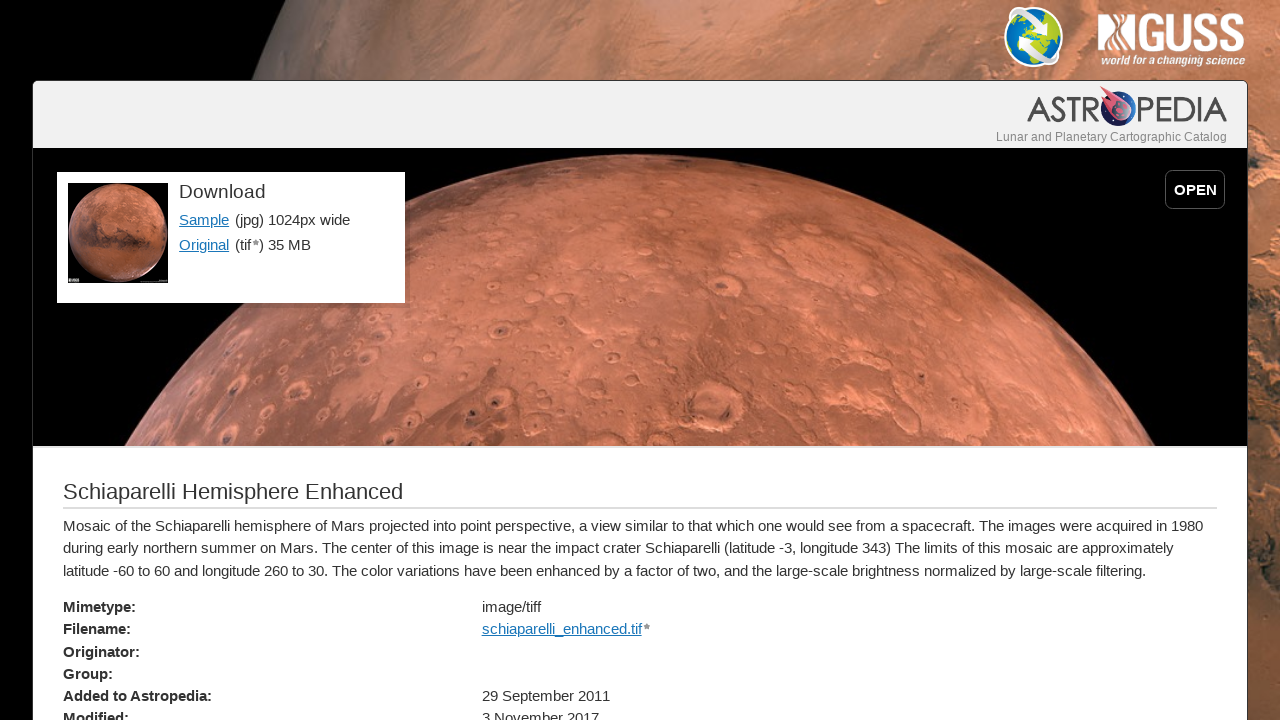

Clicked wide image toggle button for second hemisphere at (1195, 190) on xpath=//*[@id="wide-image-toggle"]
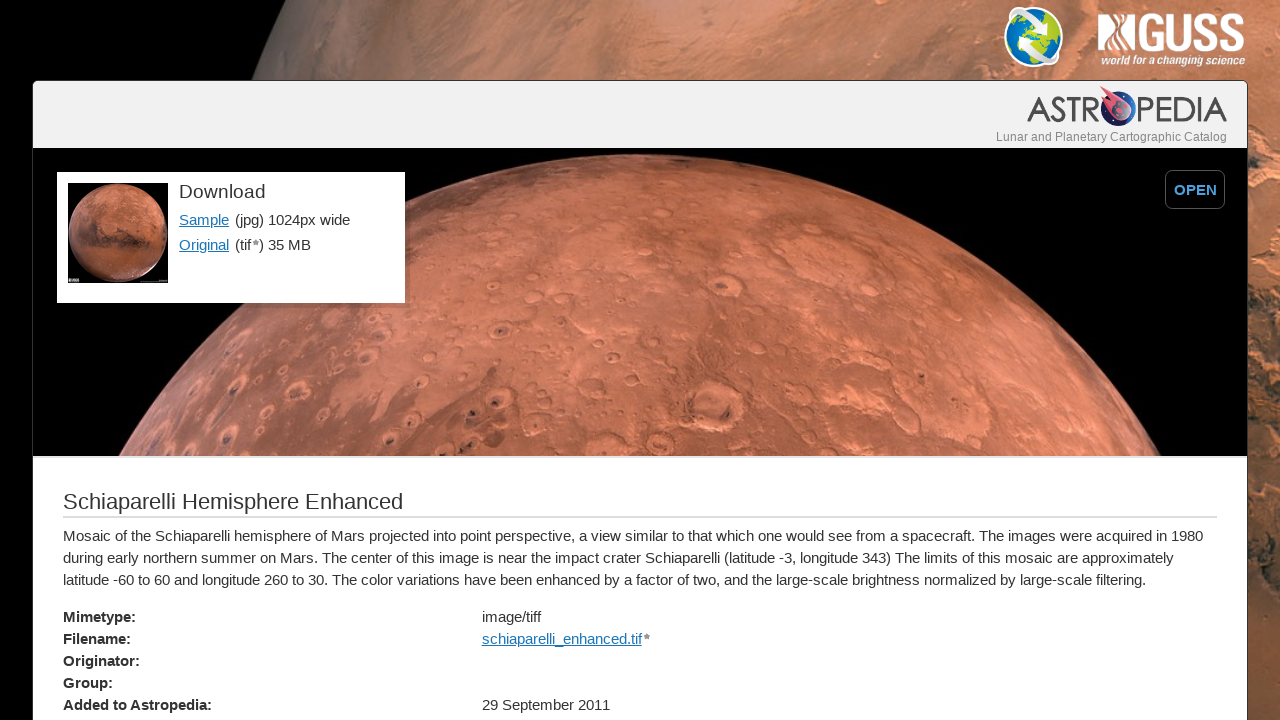

Wide image loaded for second hemisphere
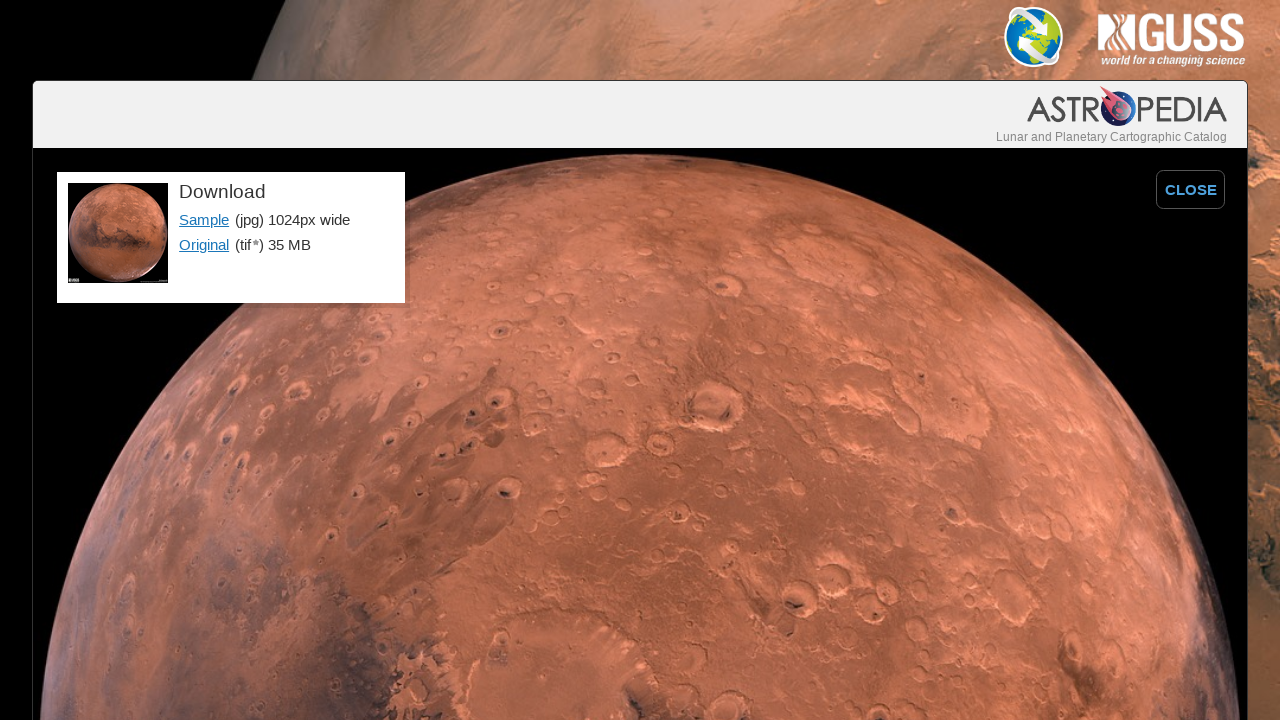

Navigated back to main gallery page
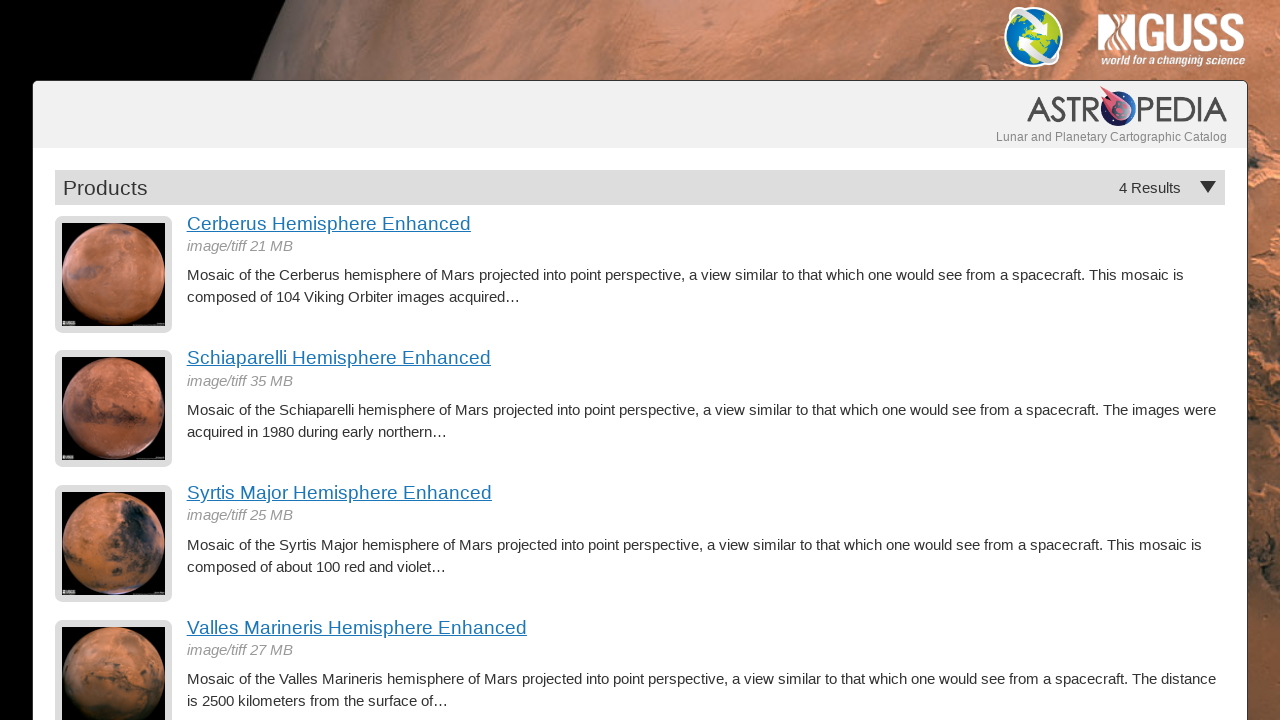

Clicked on third hemisphere image at (114, 544) on xpath=//*[@id="product-section"]/div[2]/div[3]/a/img
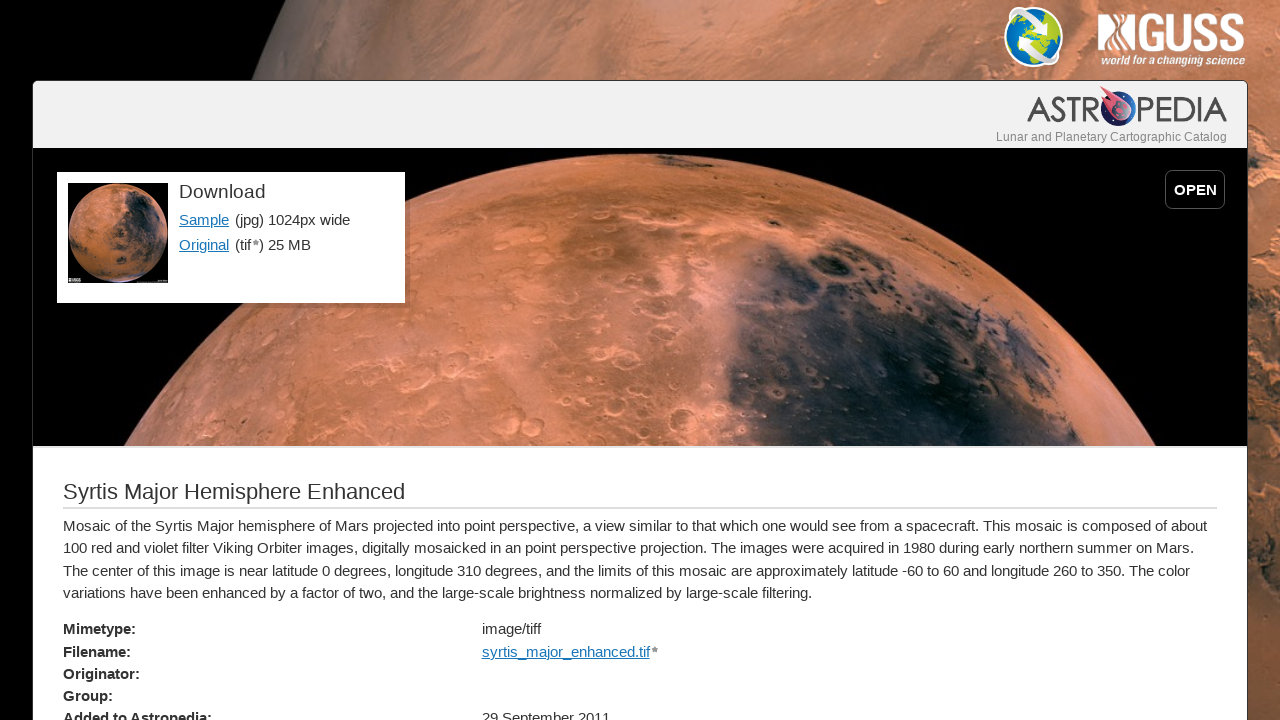

Clicked wide image toggle button for third hemisphere at (1195, 190) on xpath=//*[@id="wide-image-toggle"]
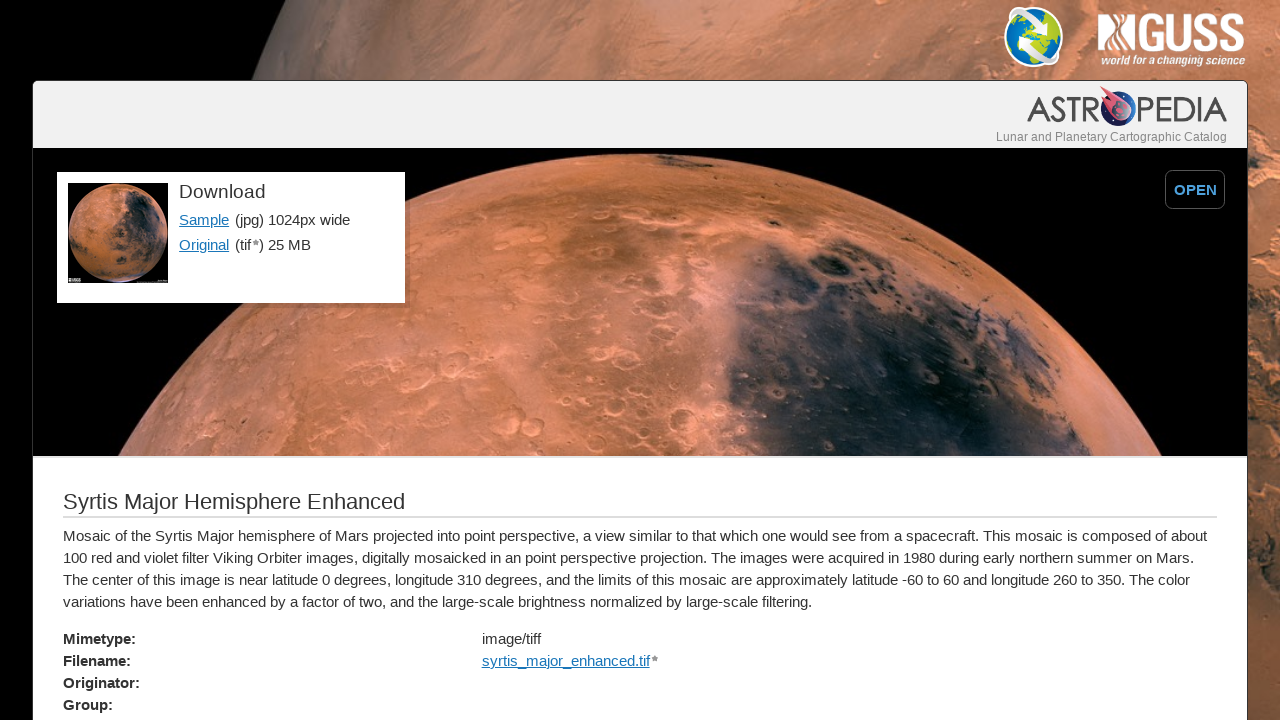

Wide image loaded for third hemisphere
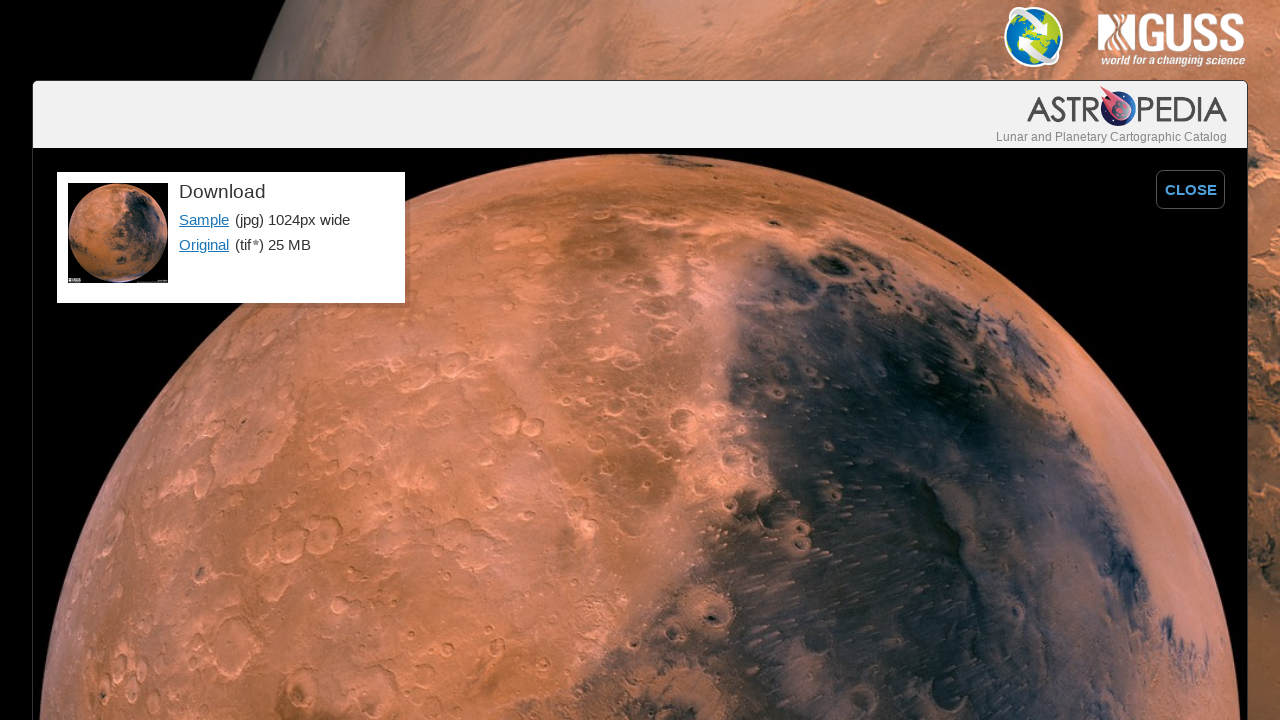

Navigated back to main gallery page
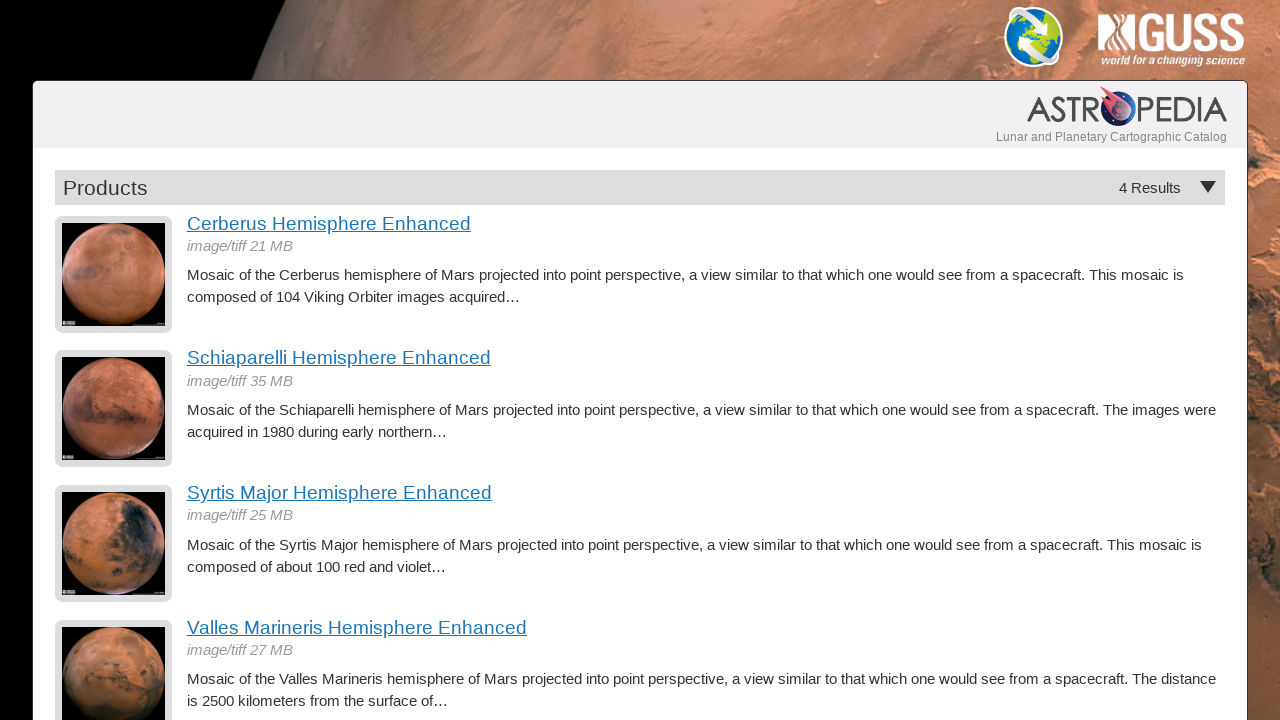

Clicked on fourth hemisphere image at (114, 662) on xpath=//*[@id="product-section"]/div[2]/div[4]/a/img
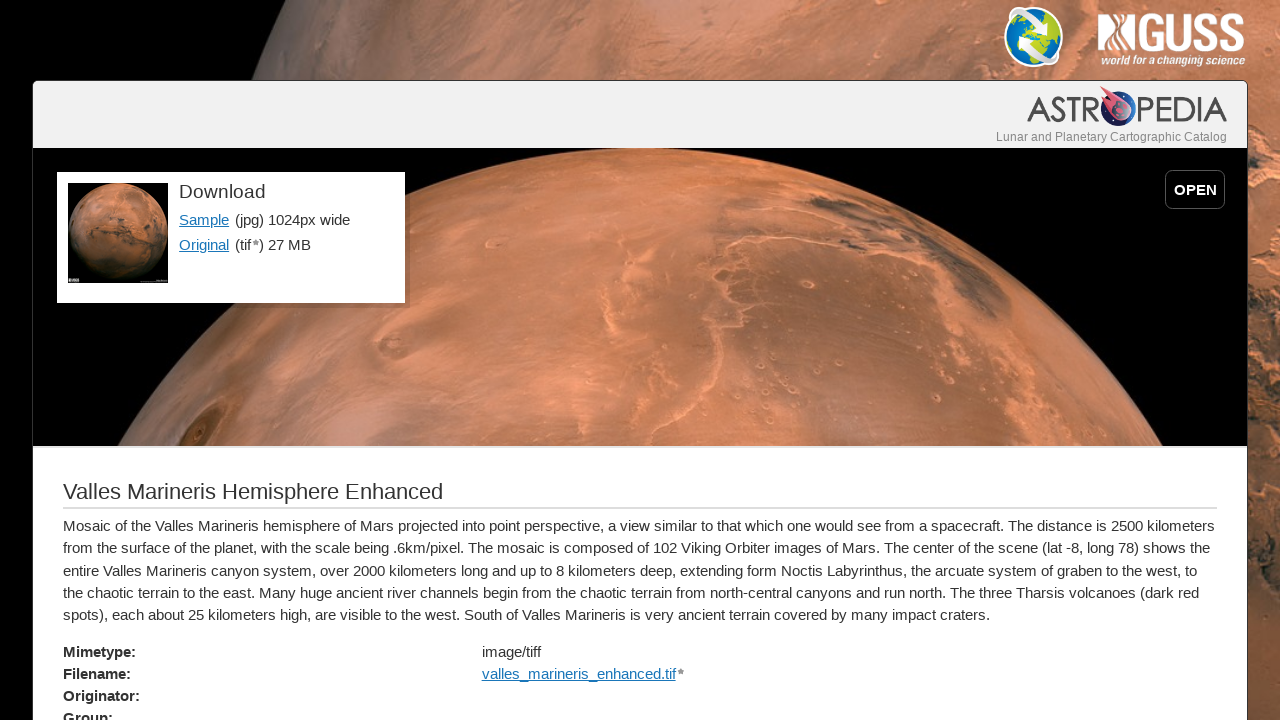

Clicked wide image toggle button for fourth hemisphere at (1195, 190) on xpath=//*[@id="wide-image-toggle"]
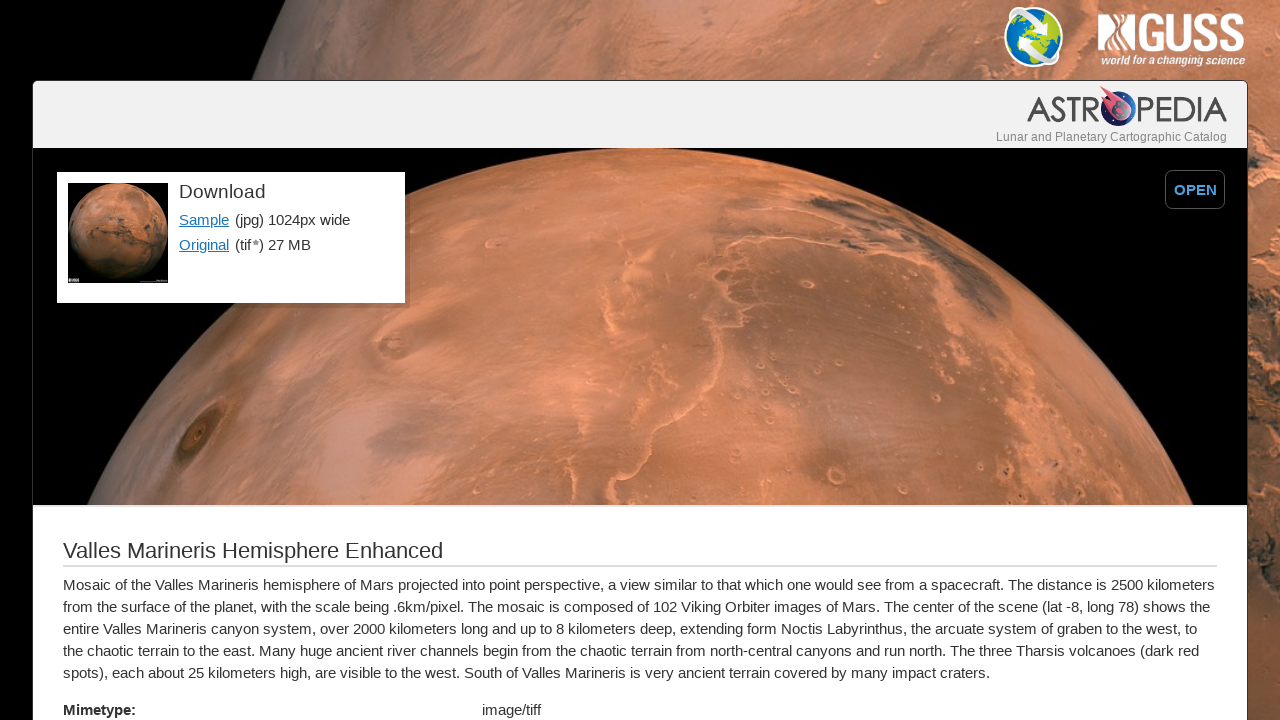

Wide image loaded for fourth hemisphere
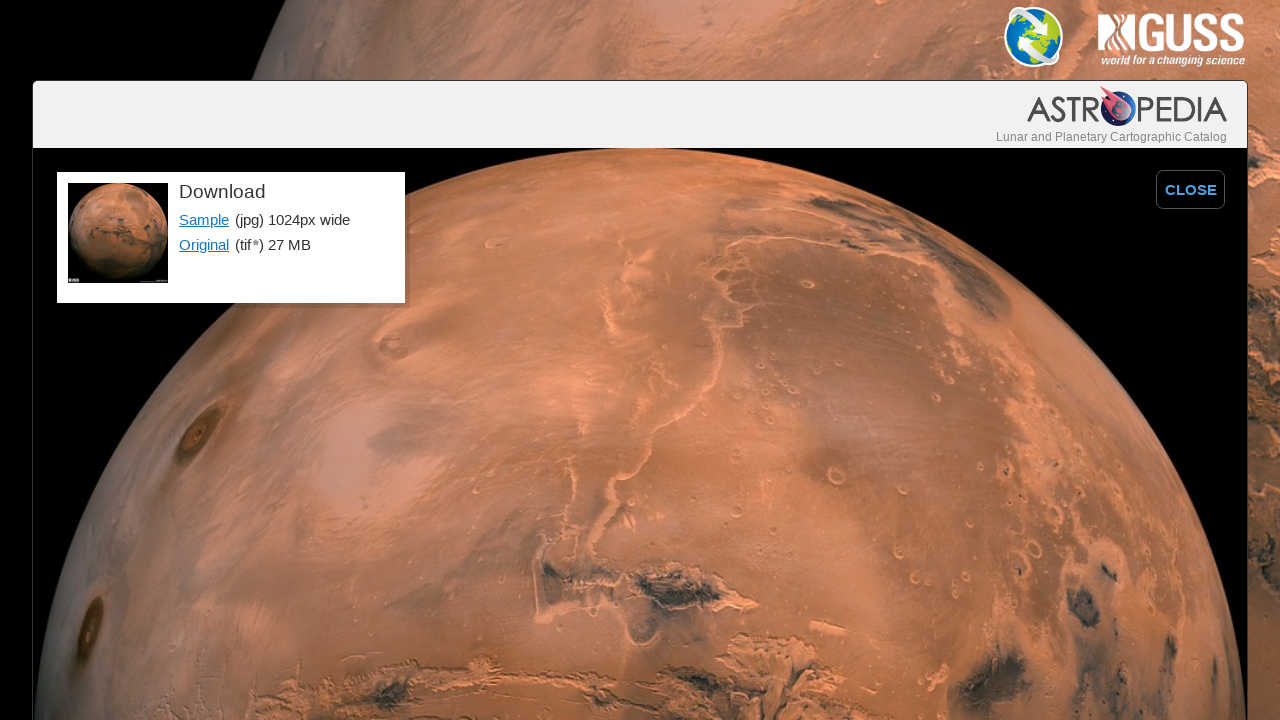

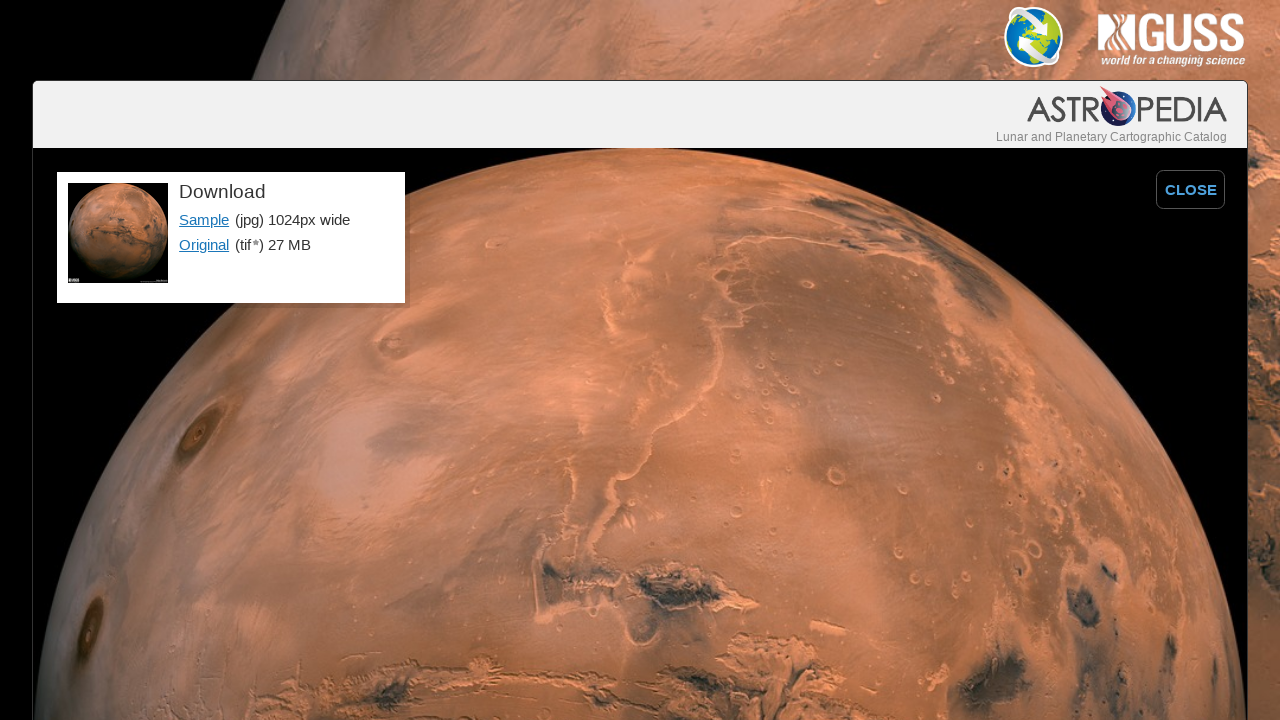